Navigates to a course content page, clicks on a specific section header (7th accordion item), and scrolls to make it visible

Starting URL: https://greenstech.in/selenium-course-content.html

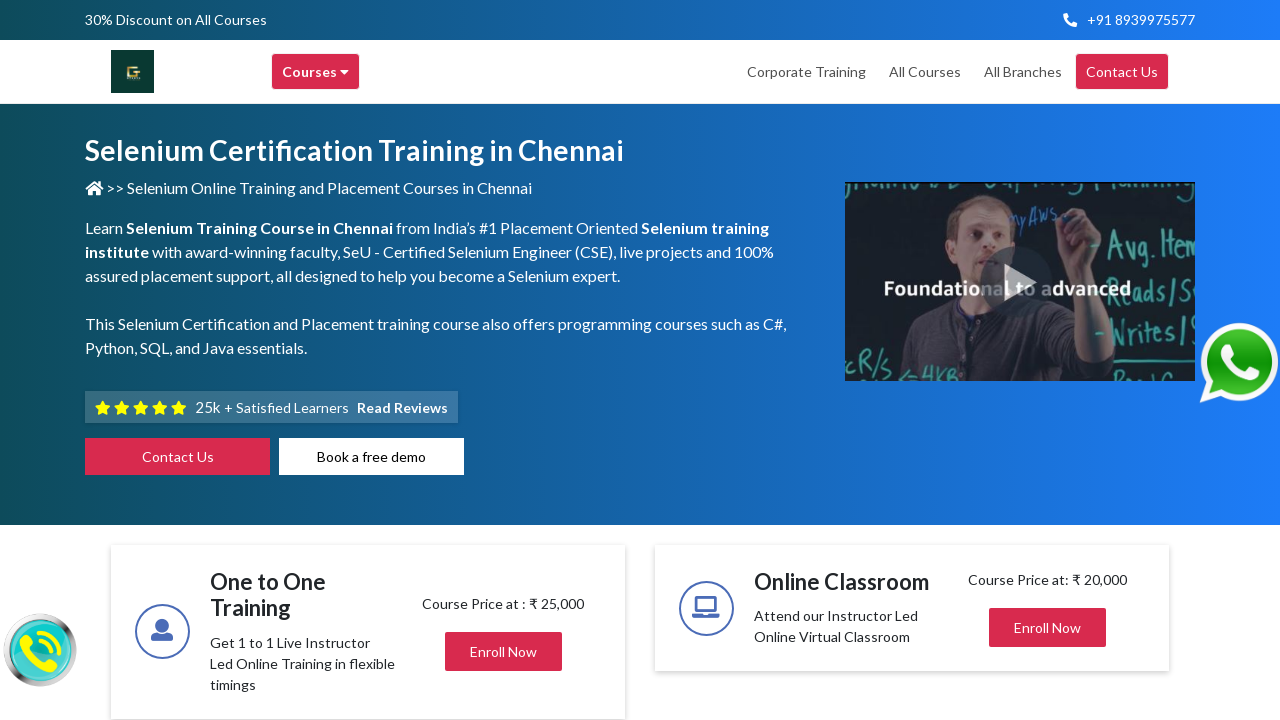

Clicked on the 7th accordion section header to expand it at (1038, 361) on (//h2[@class='mb-0'])[7]
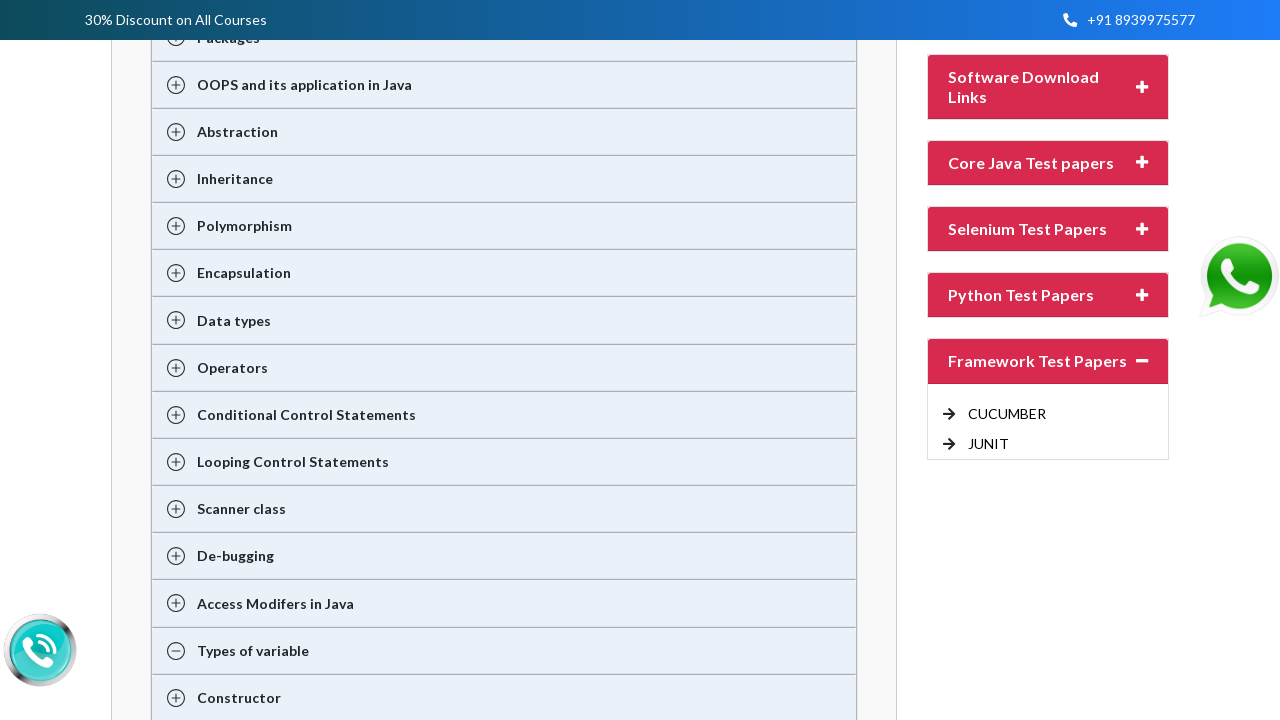

Scrolled the 7th accordion section into view
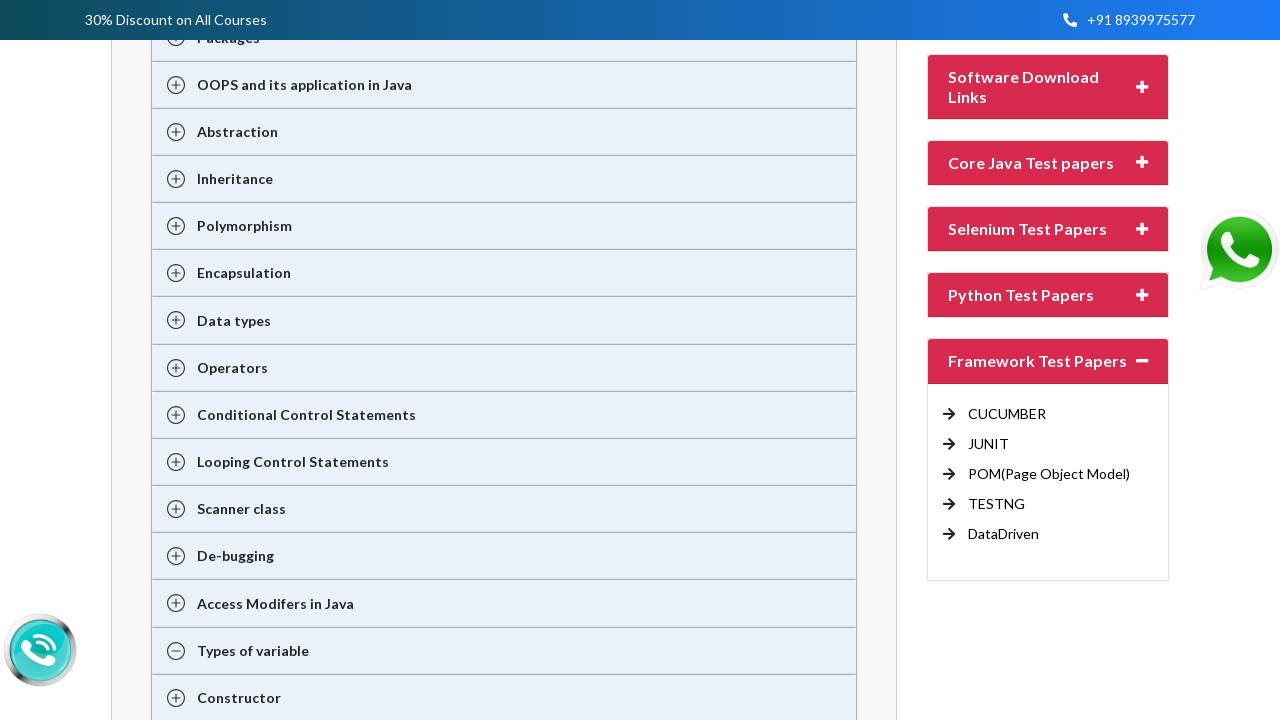

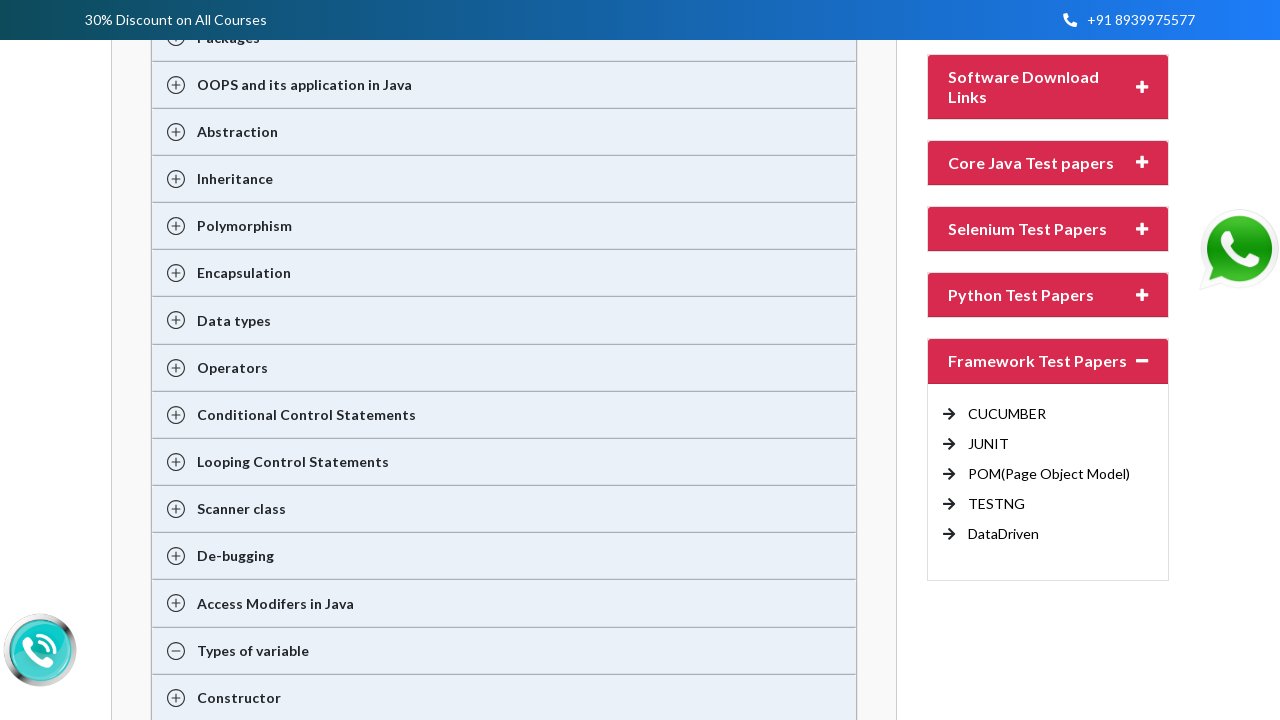